Tests that the Clear completed button displays correct text after checking an item

Starting URL: https://demo.playwright.dev/todomvc

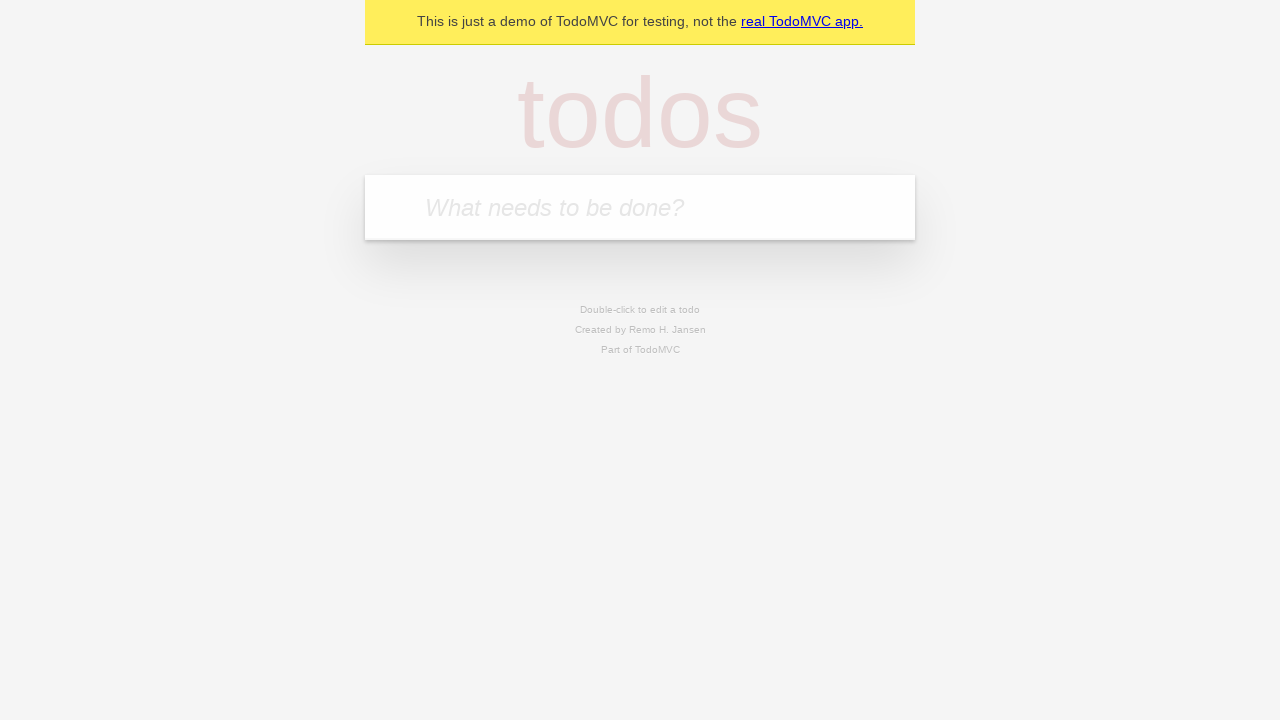

Filled todo input with 'buy some cheese' on internal:attr=[placeholder="What needs to be done?"i]
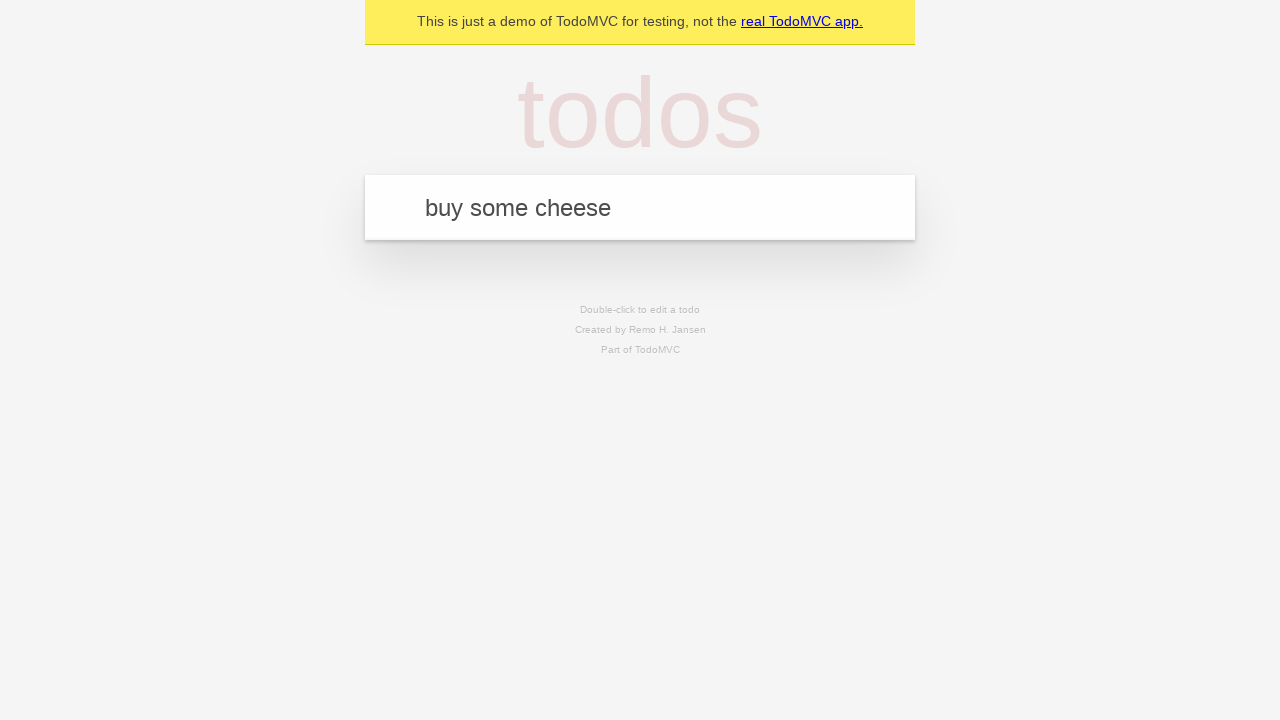

Pressed Enter to add first todo item on internal:attr=[placeholder="What needs to be done?"i]
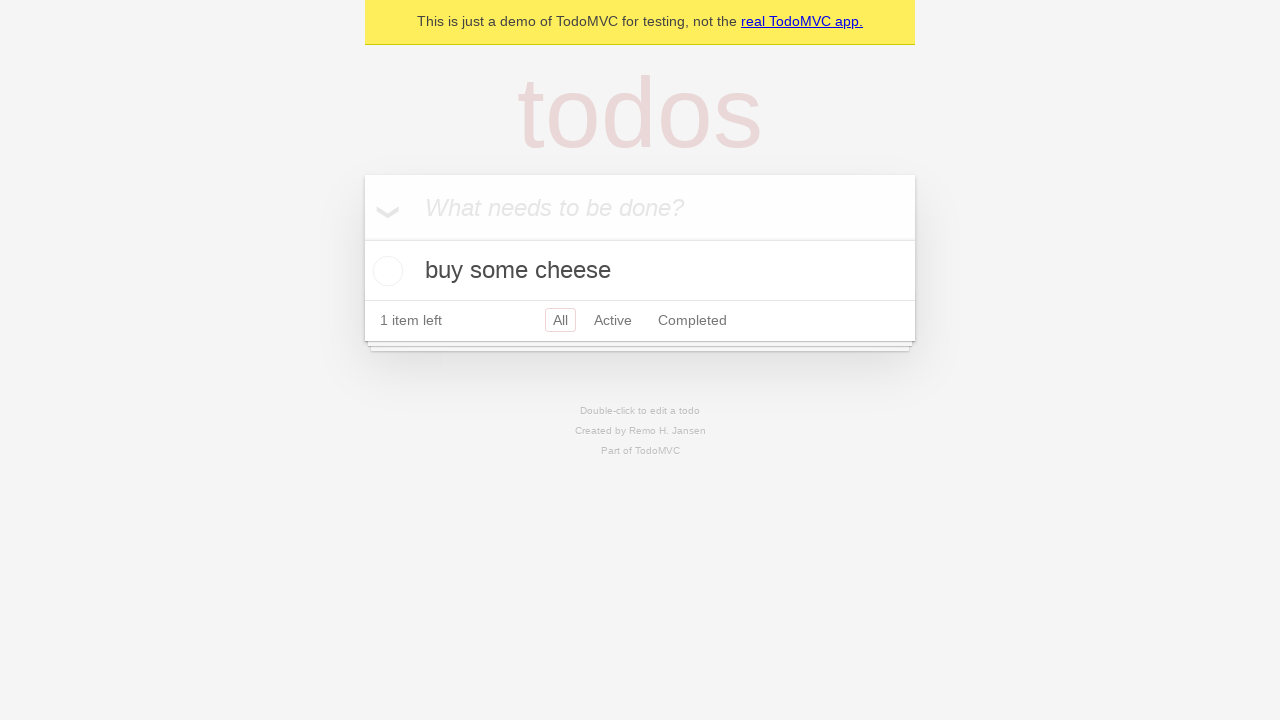

Filled todo input with 'feed the cat' on internal:attr=[placeholder="What needs to be done?"i]
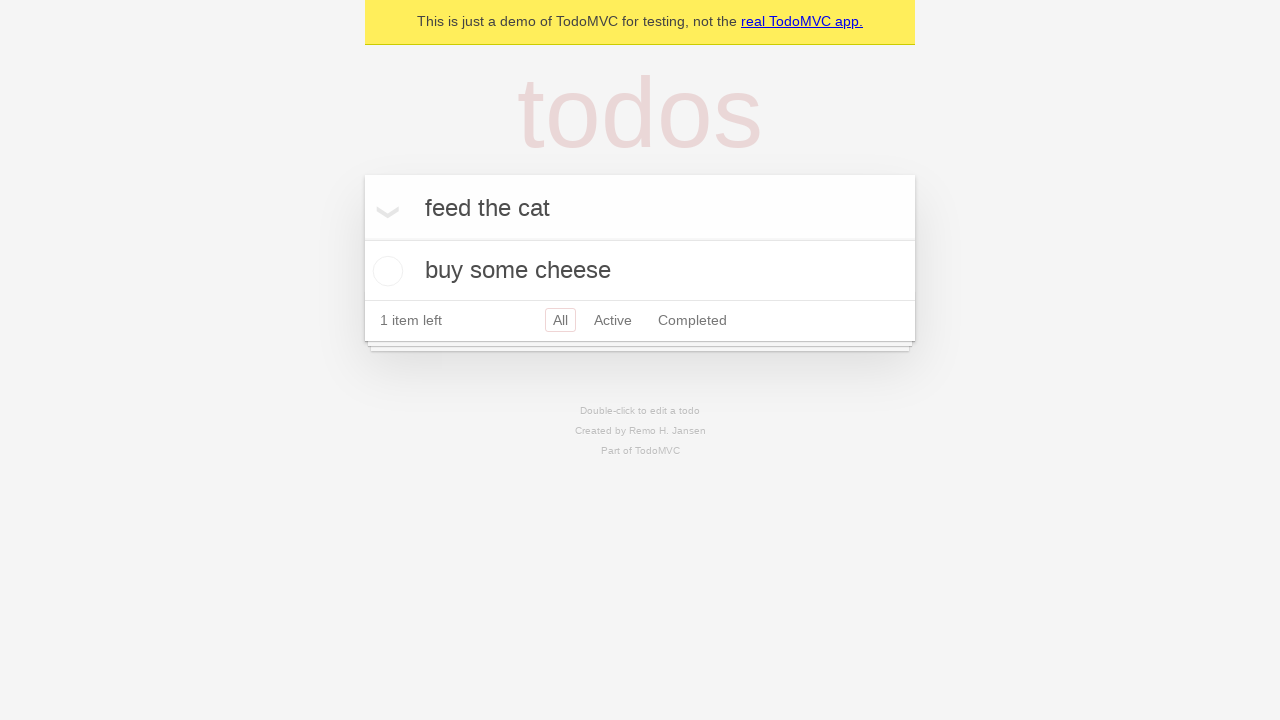

Pressed Enter to add second todo item on internal:attr=[placeholder="What needs to be done?"i]
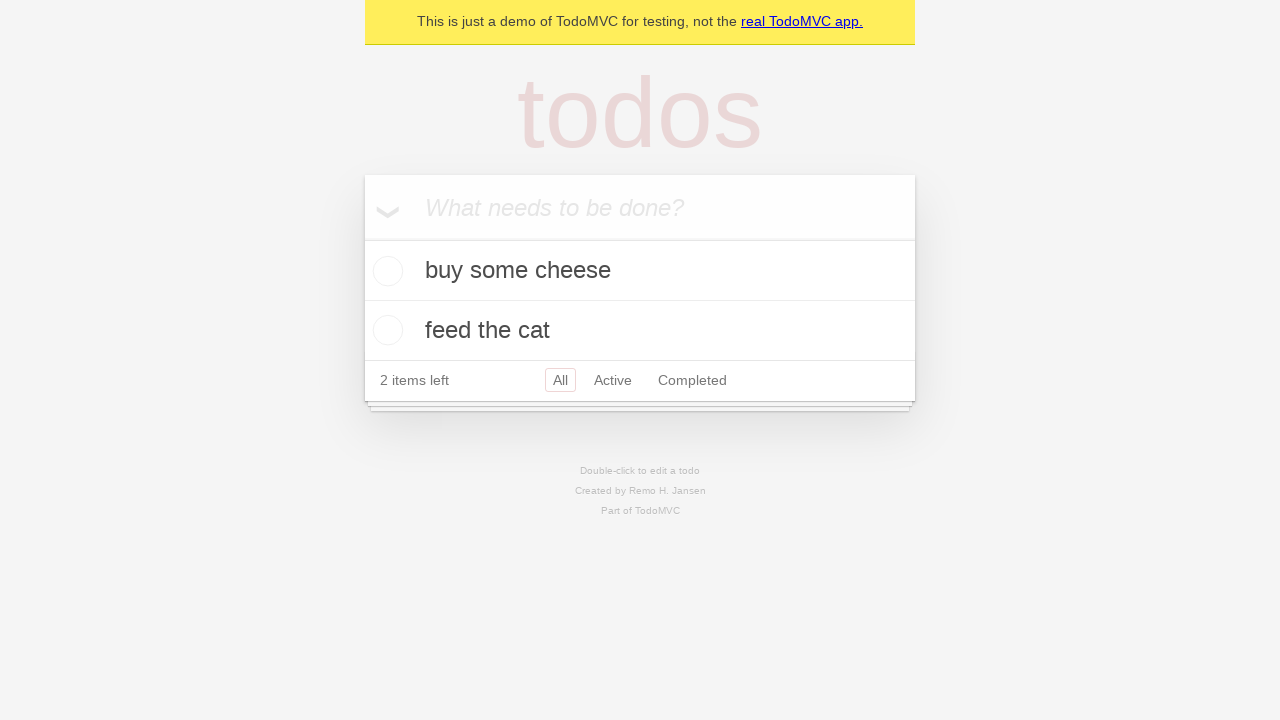

Filled todo input with 'book a doctors appointment' on internal:attr=[placeholder="What needs to be done?"i]
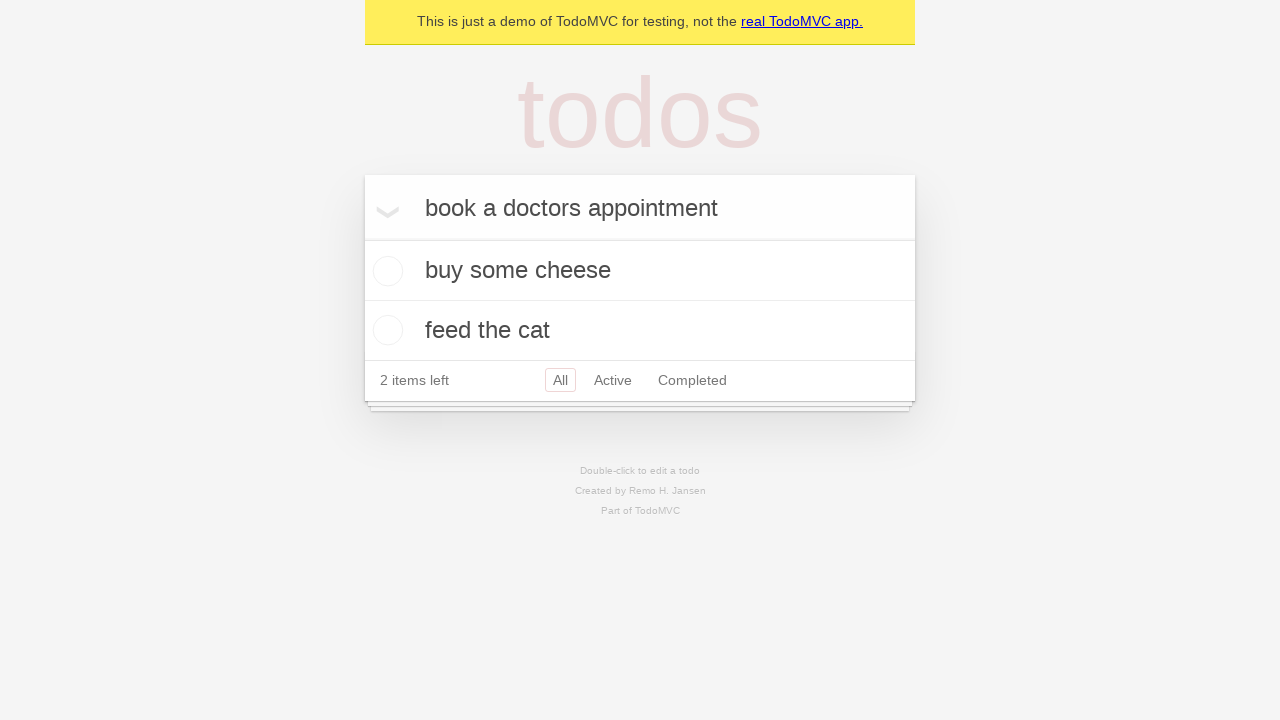

Pressed Enter to add third todo item on internal:attr=[placeholder="What needs to be done?"i]
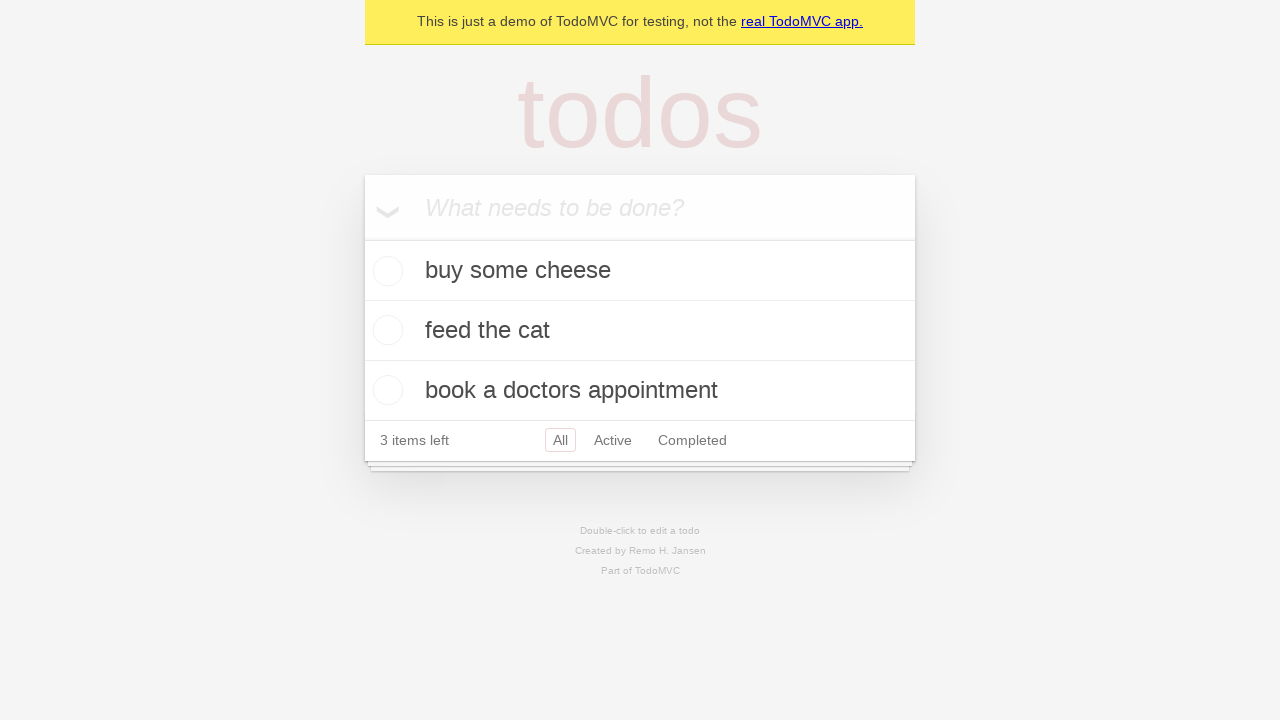

Checked the first todo item as completed at (385, 271) on .todo-list li .toggle >> nth=0
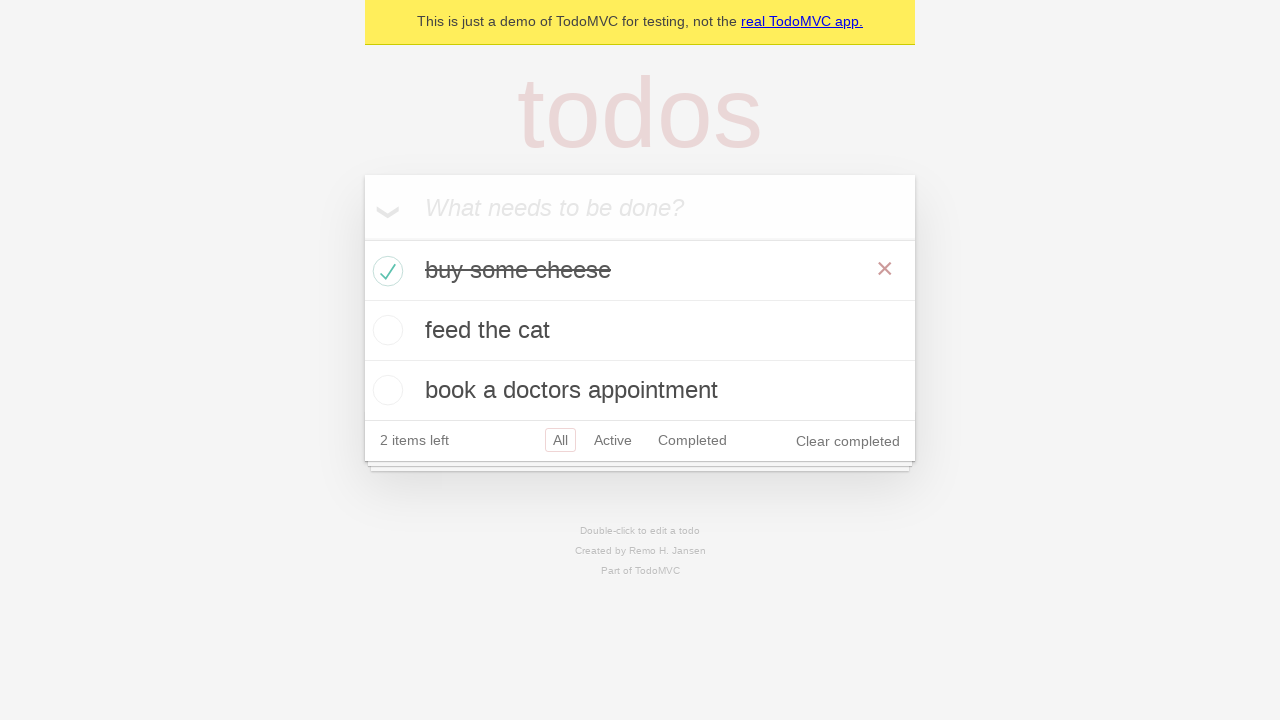

Clear completed button appeared after checking an item
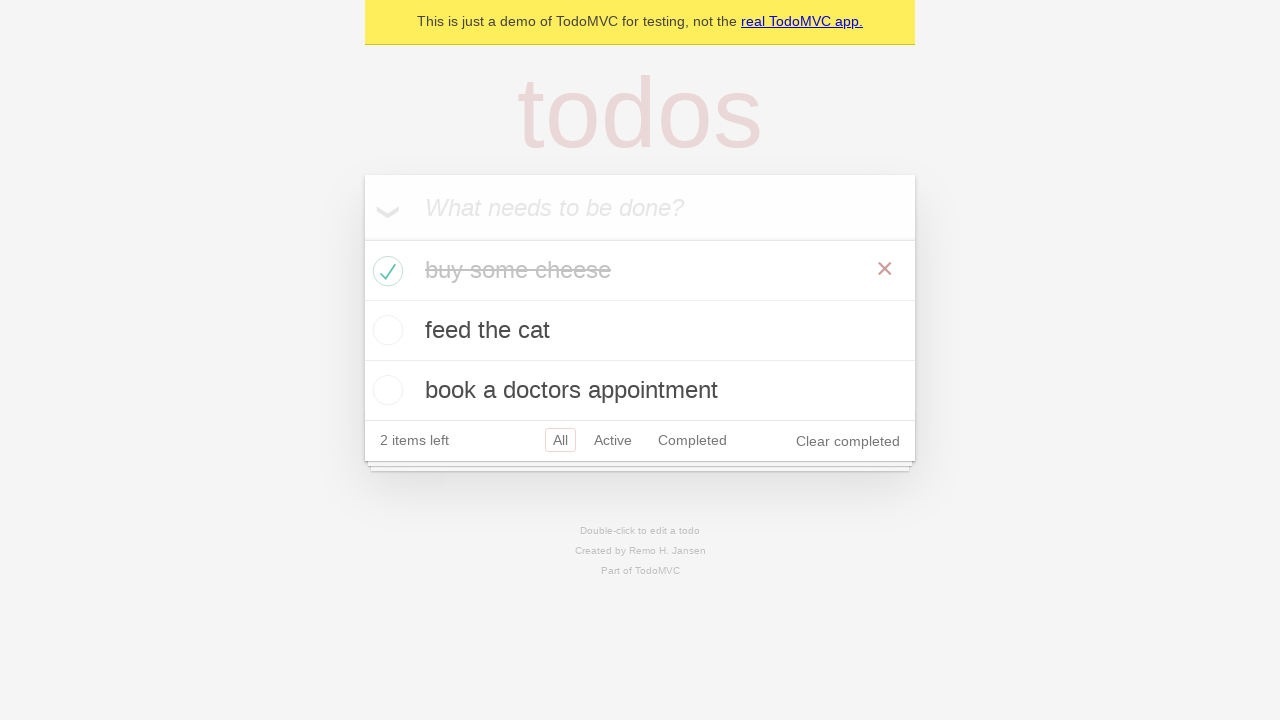

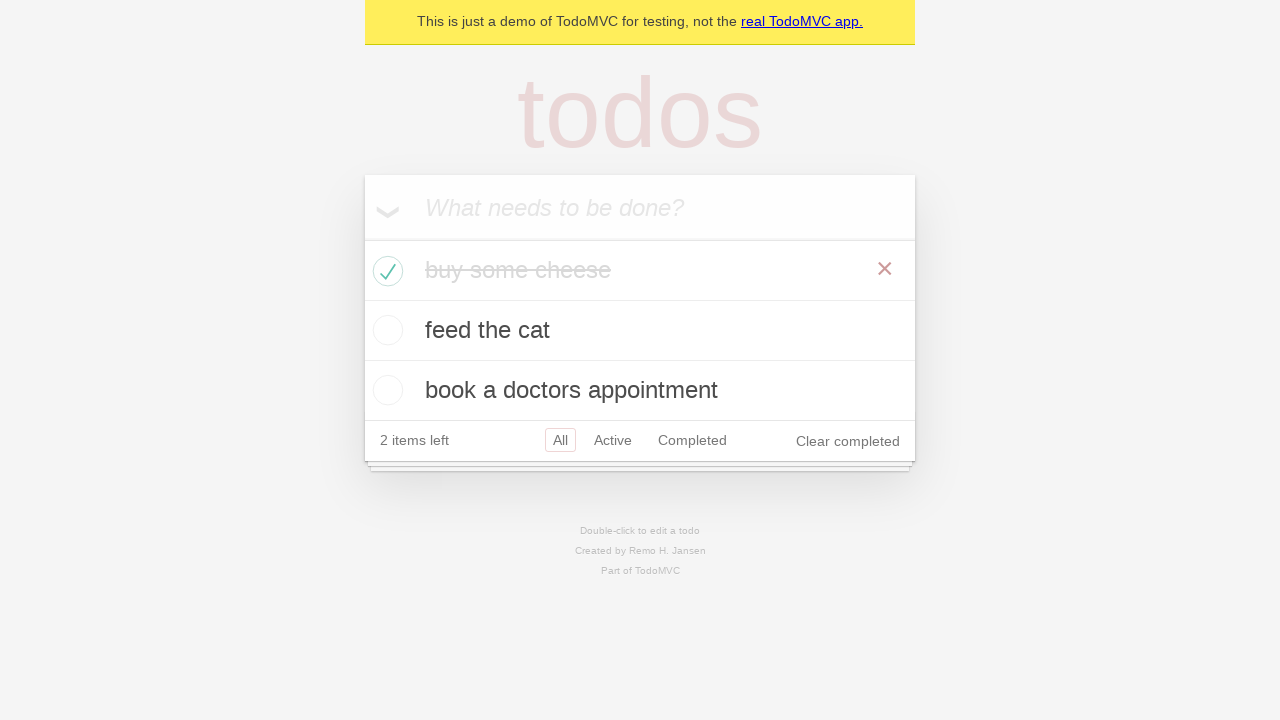